Solves a math problem by extracting a value from an image attribute, calculating the result, and submitting a form with various input controls

Starting URL: http://suninjuly.github.io/get_attribute.html

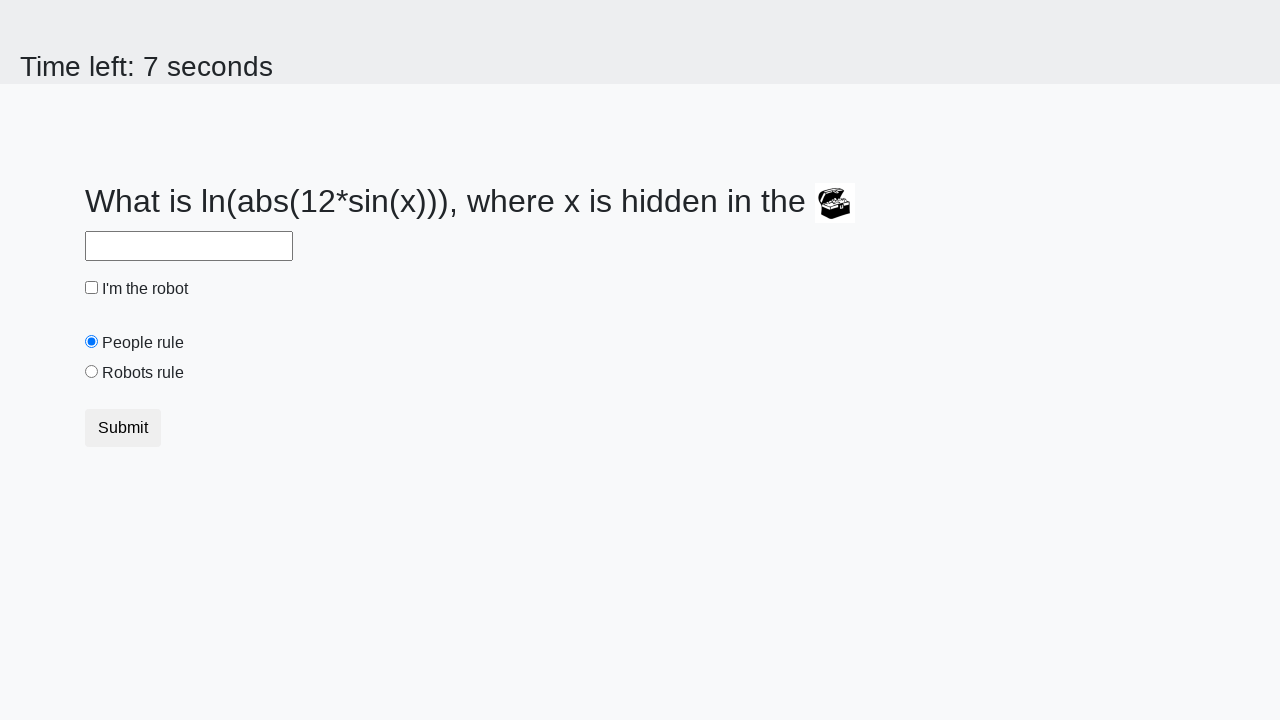

Located the image element
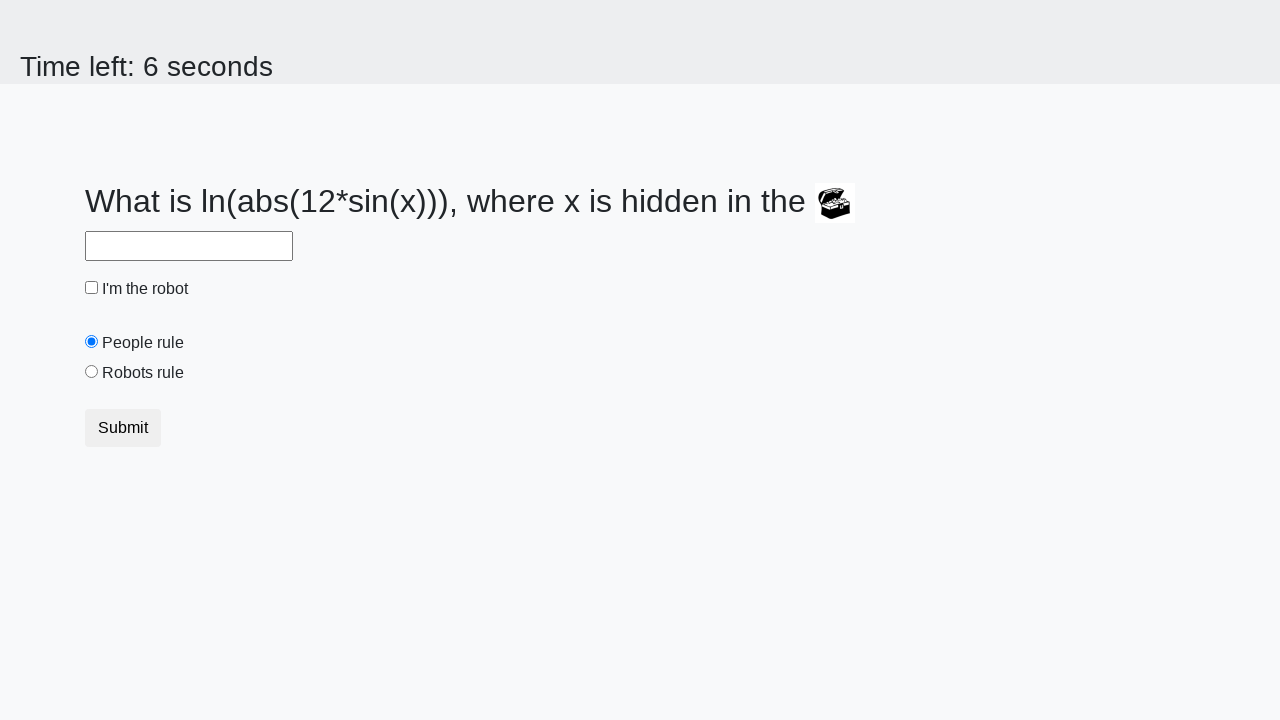

Extracted valuex attribute from image: 144
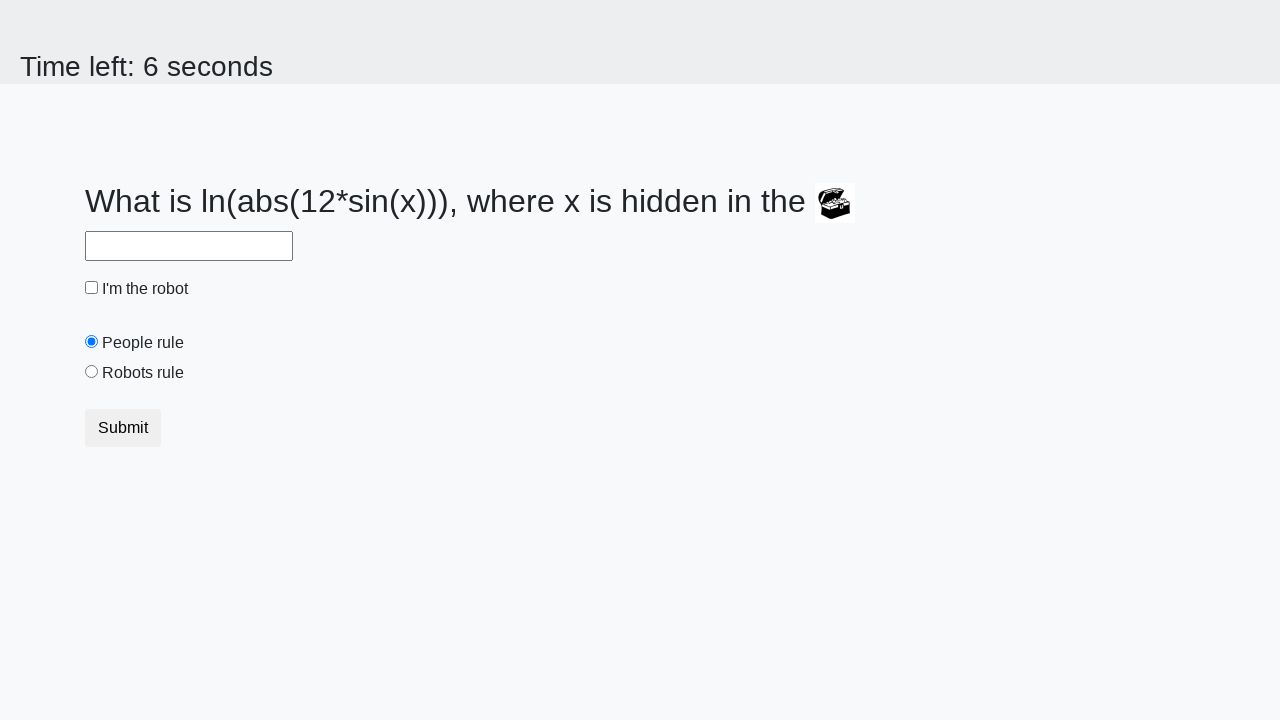

Calculated result: 1.7736394770599349
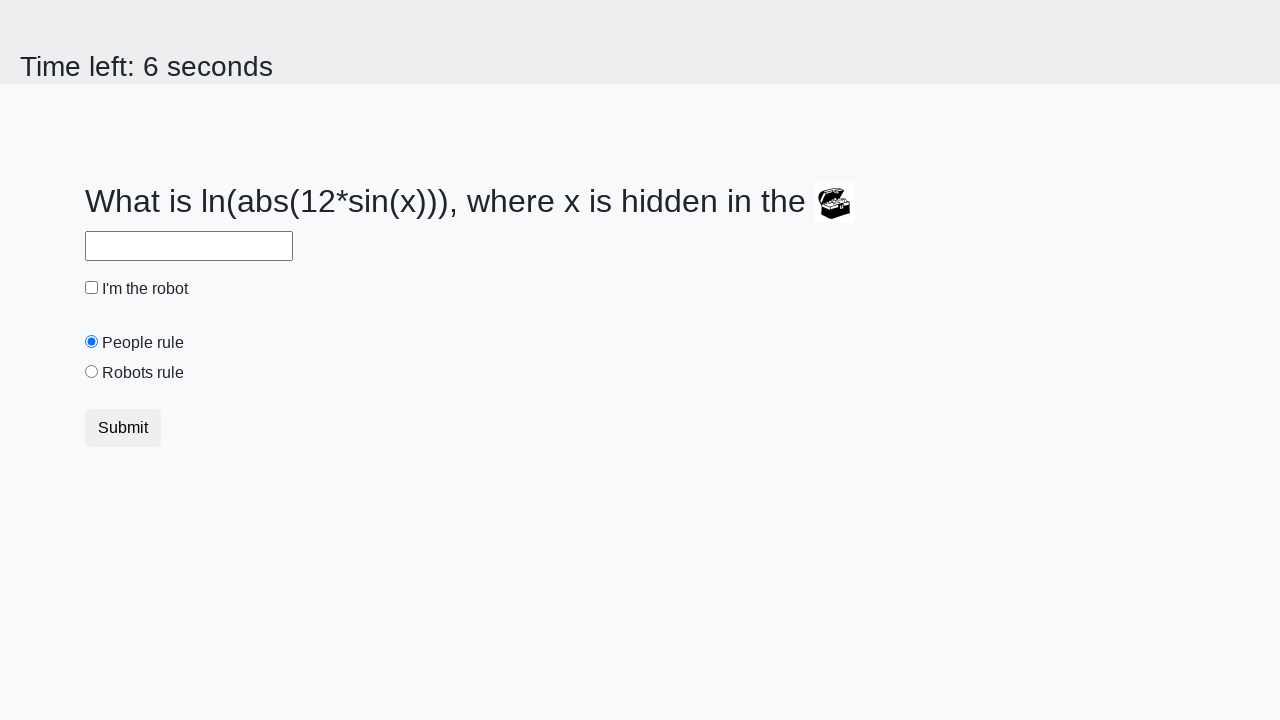

Filled answer field with calculated value: 1.7736394770599349 on #answer
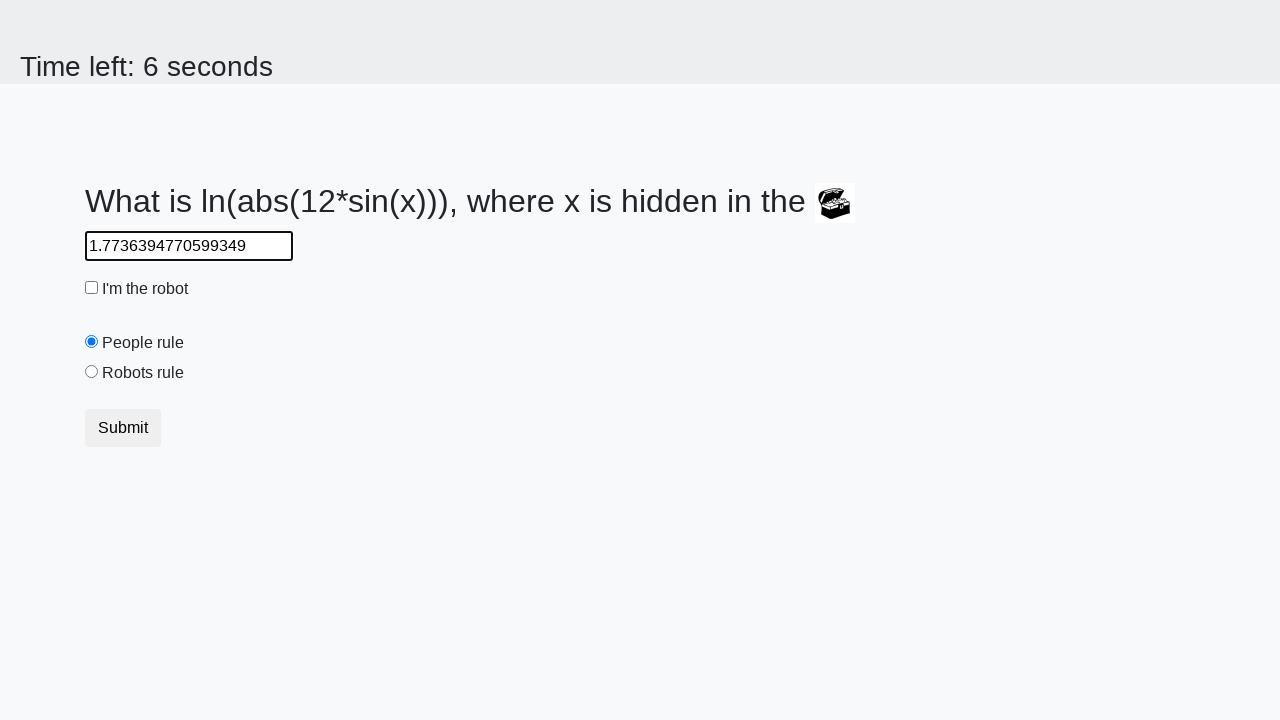

Checked the checkbox at (92, 288) on [type="checkbox"]
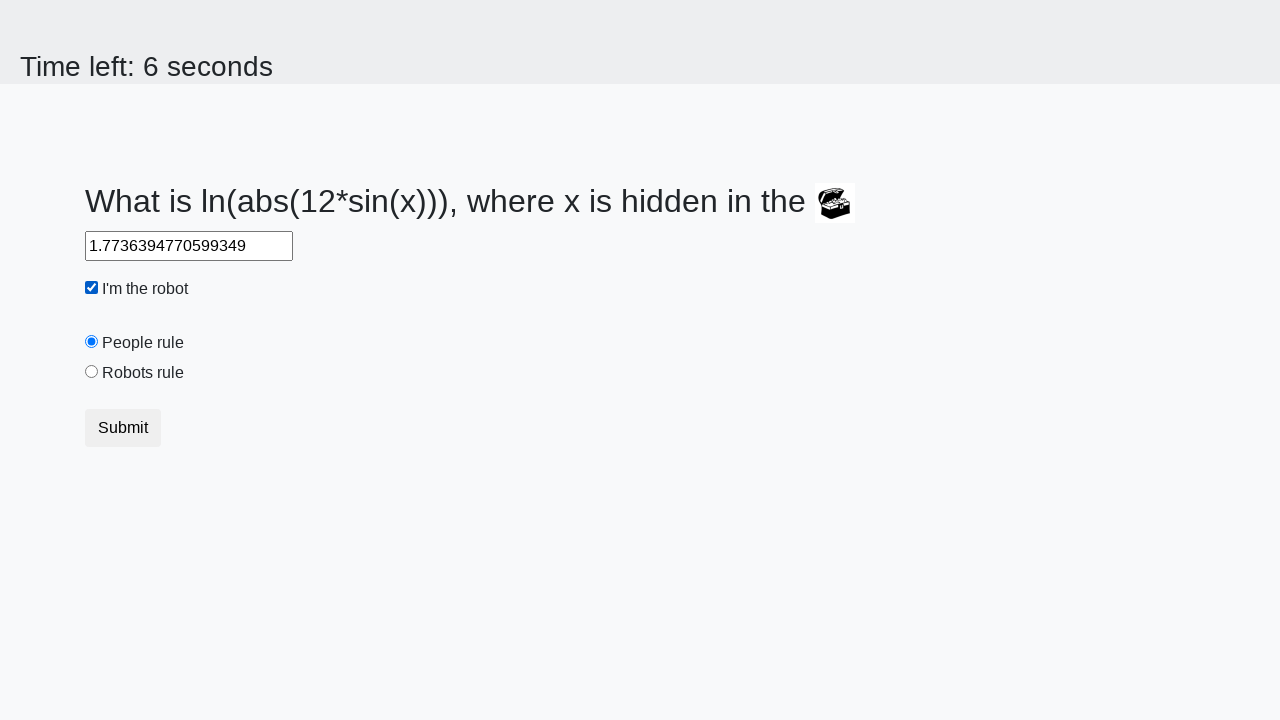

Clicked 'people' radio button at (92, 342) on [value="people"]
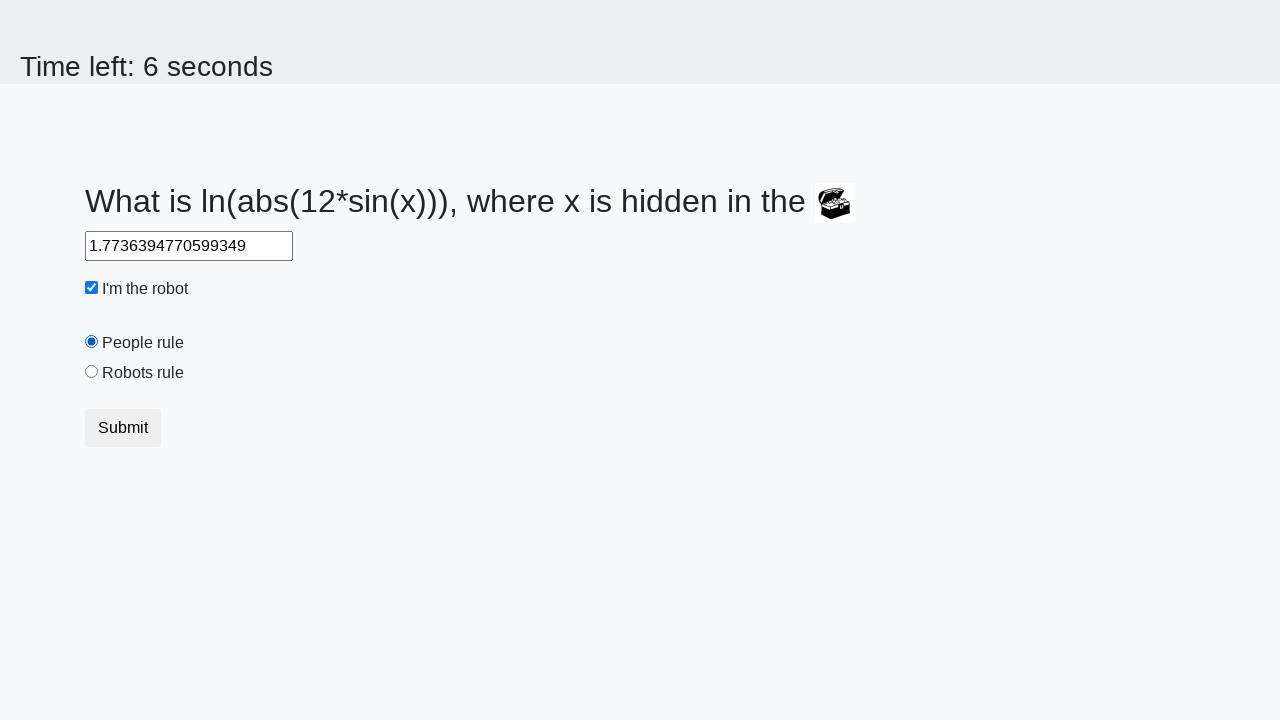

Clicked 'robots' radio button at (92, 372) on [value="robots"]
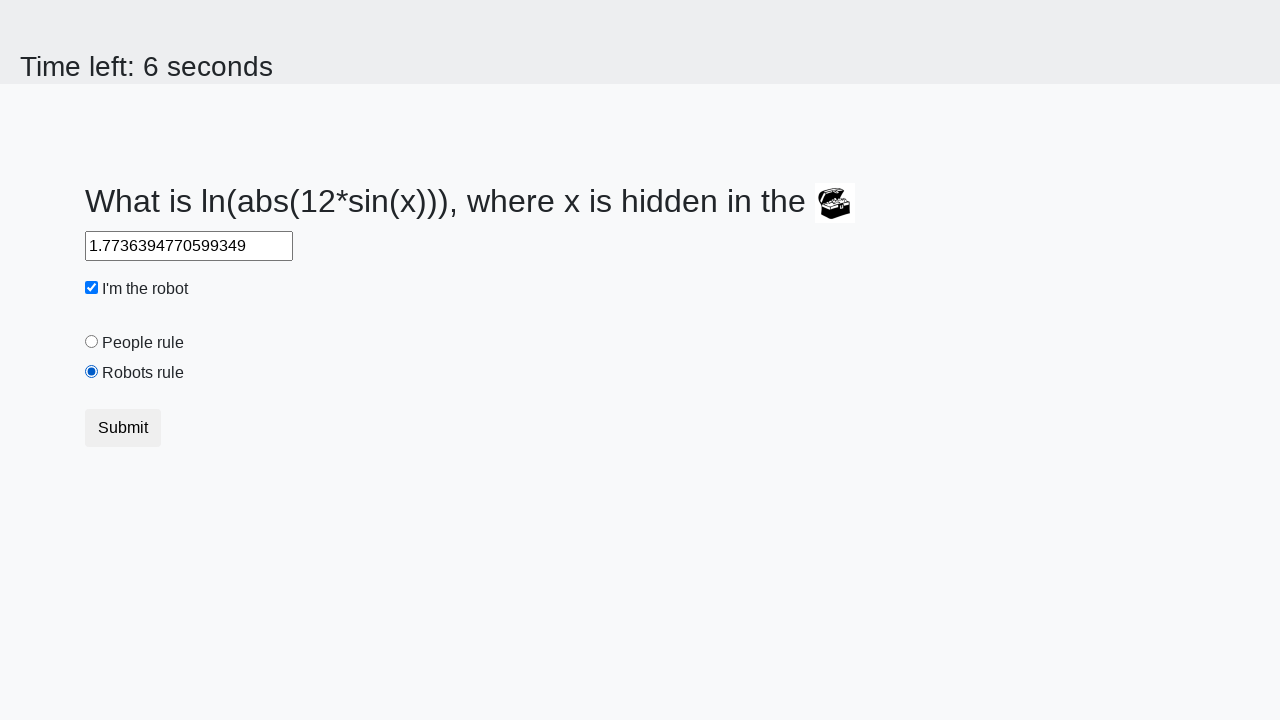

Submitted the form at (123, 428) on [type="submit"]
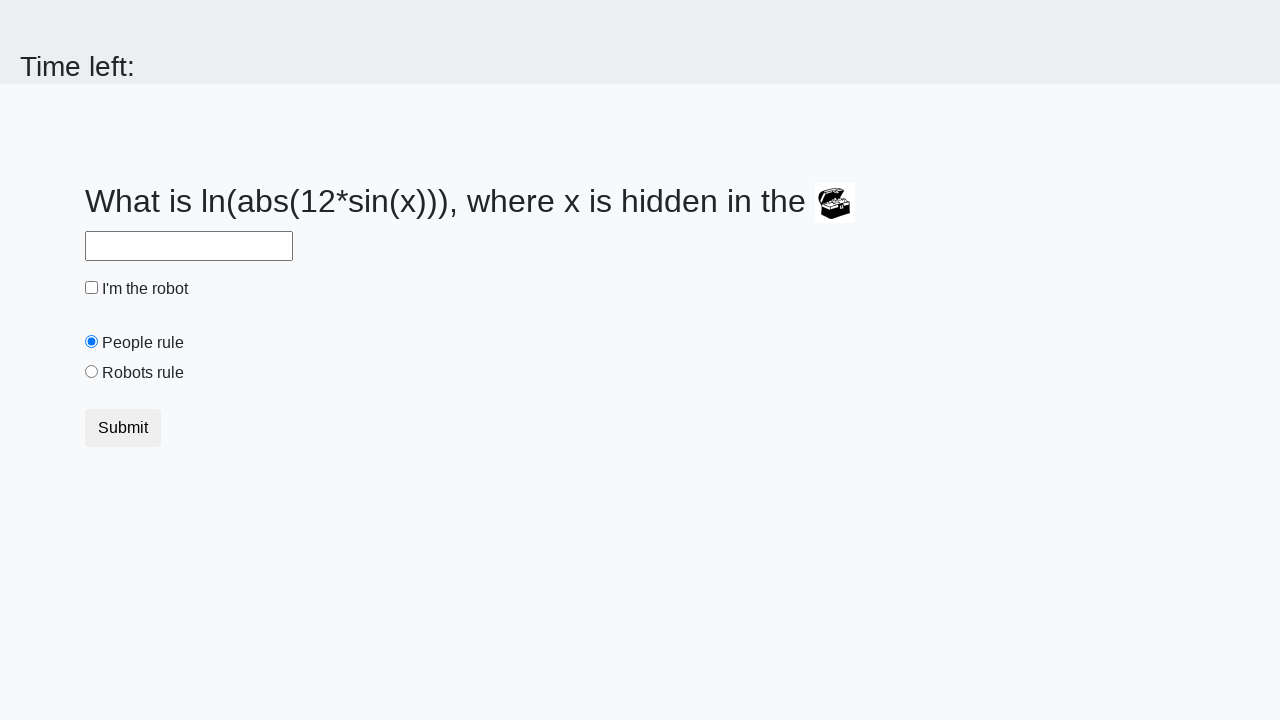

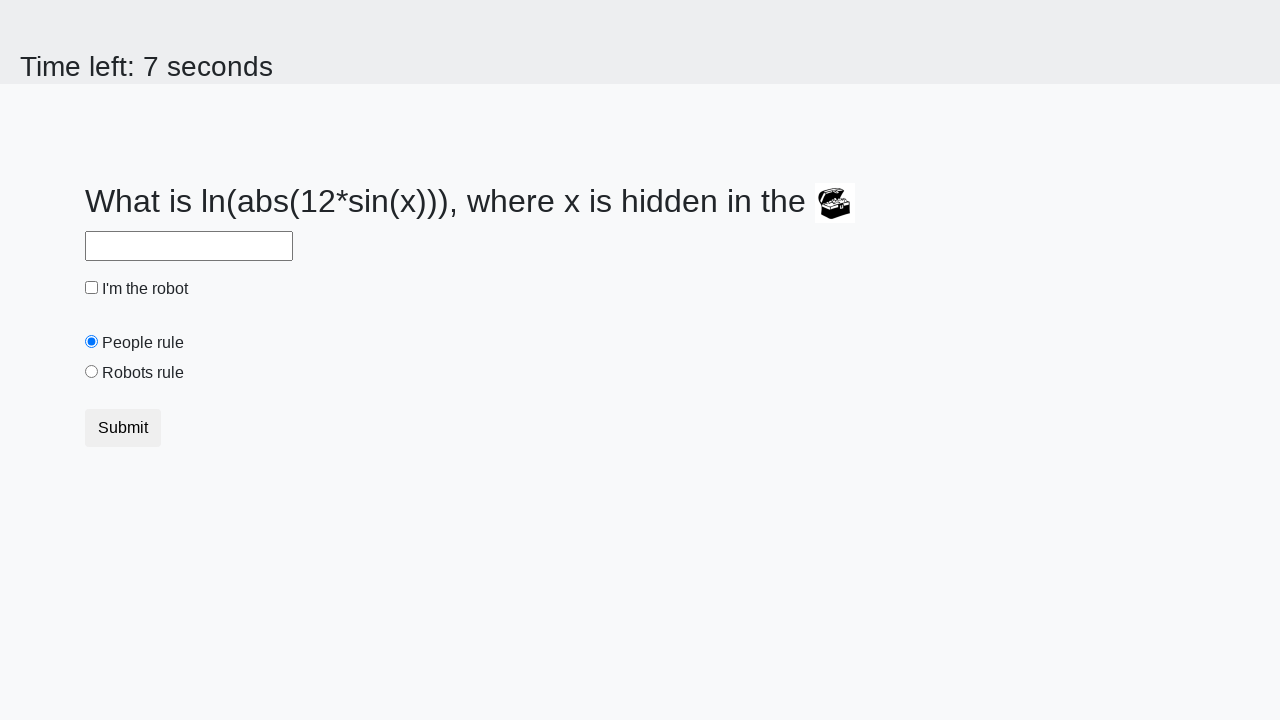